Tests JavaScript alert popup handling by clicking a button that triggers a JS alert, accepting the alert, and verifying the result message is displayed.

Starting URL: https://the-internet.herokuapp.com/javascript_alerts

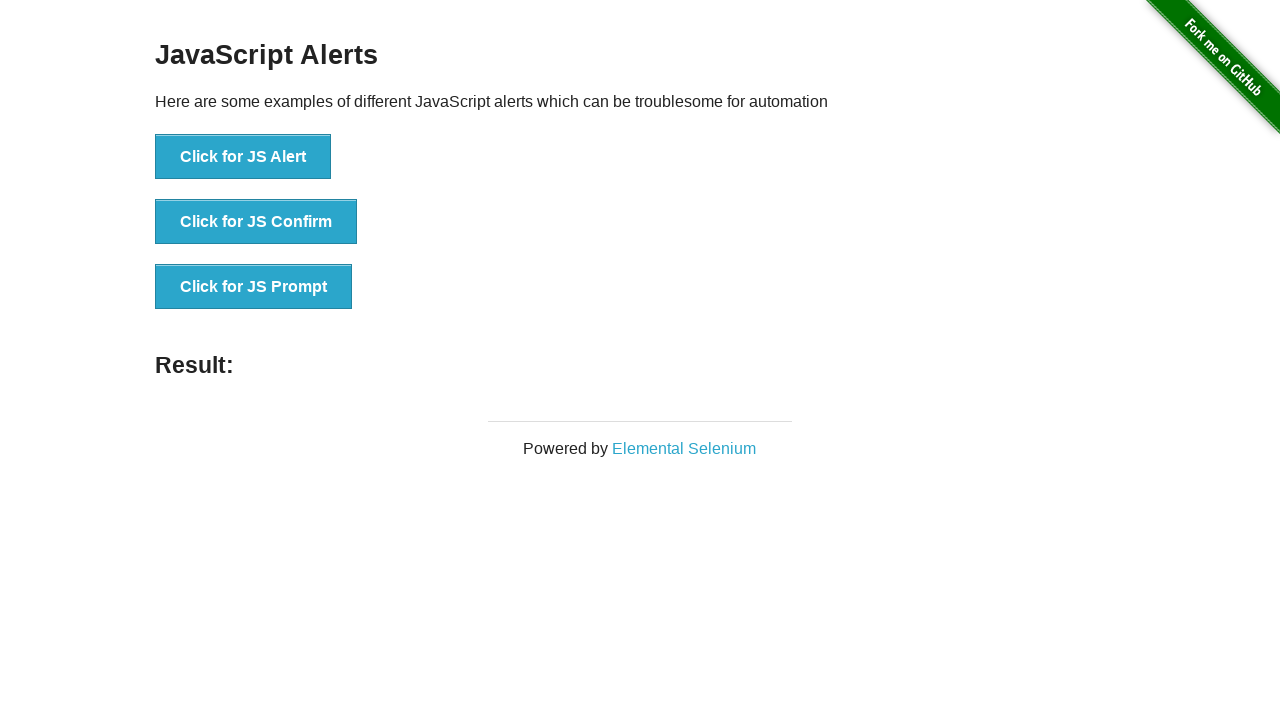

Clicked button to trigger JavaScript alert at (243, 157) on xpath=//button[@onclick='jsAlert()']
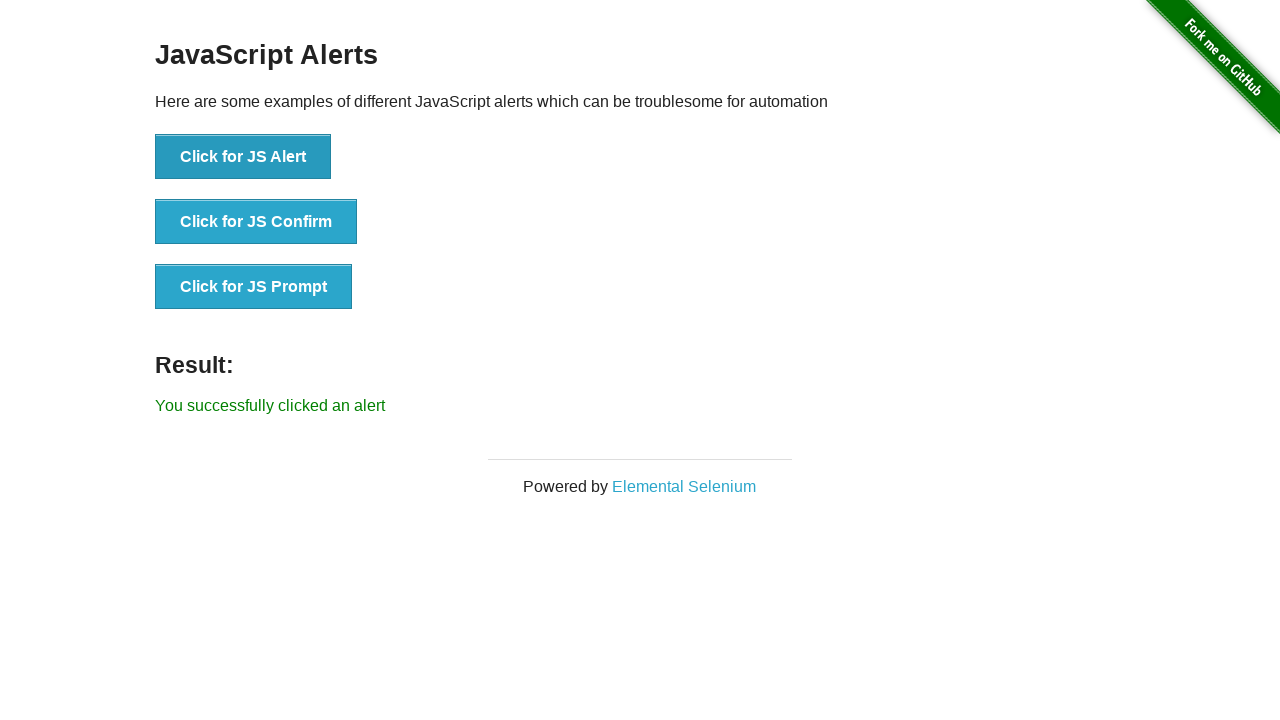

Set up dialog handler to accept alerts
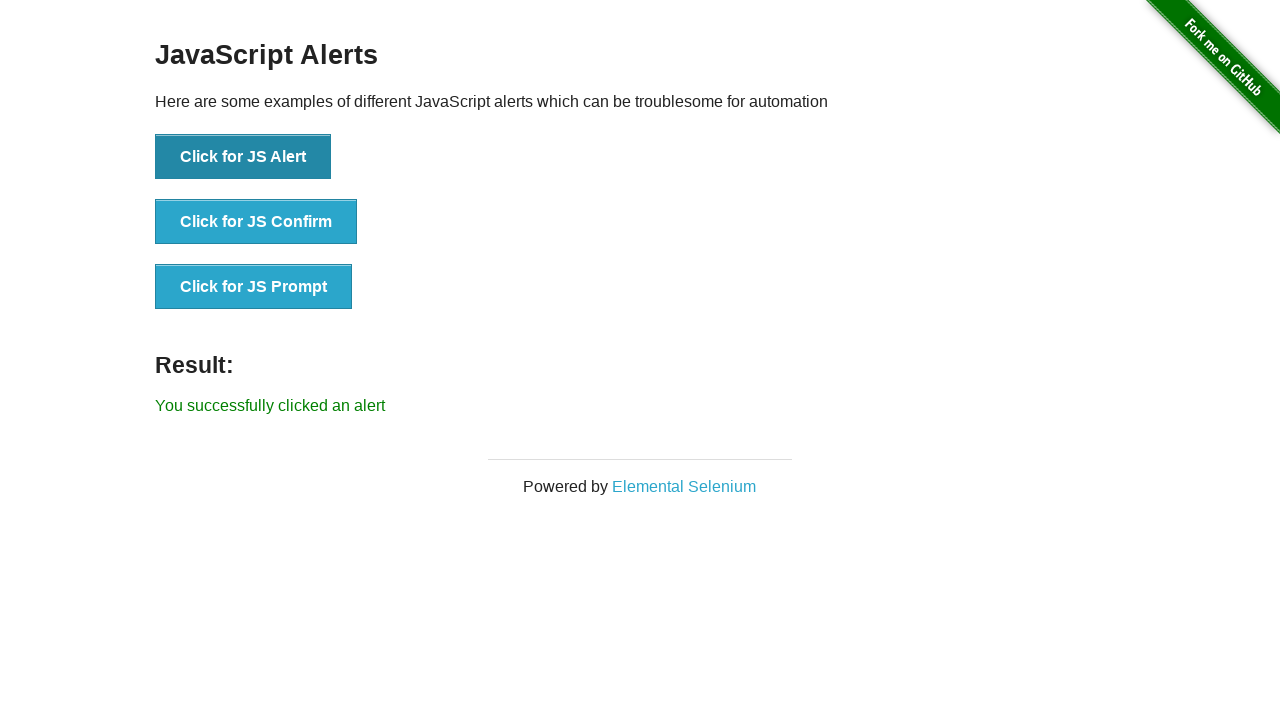

Set up one-time dialog handler to accept next alert
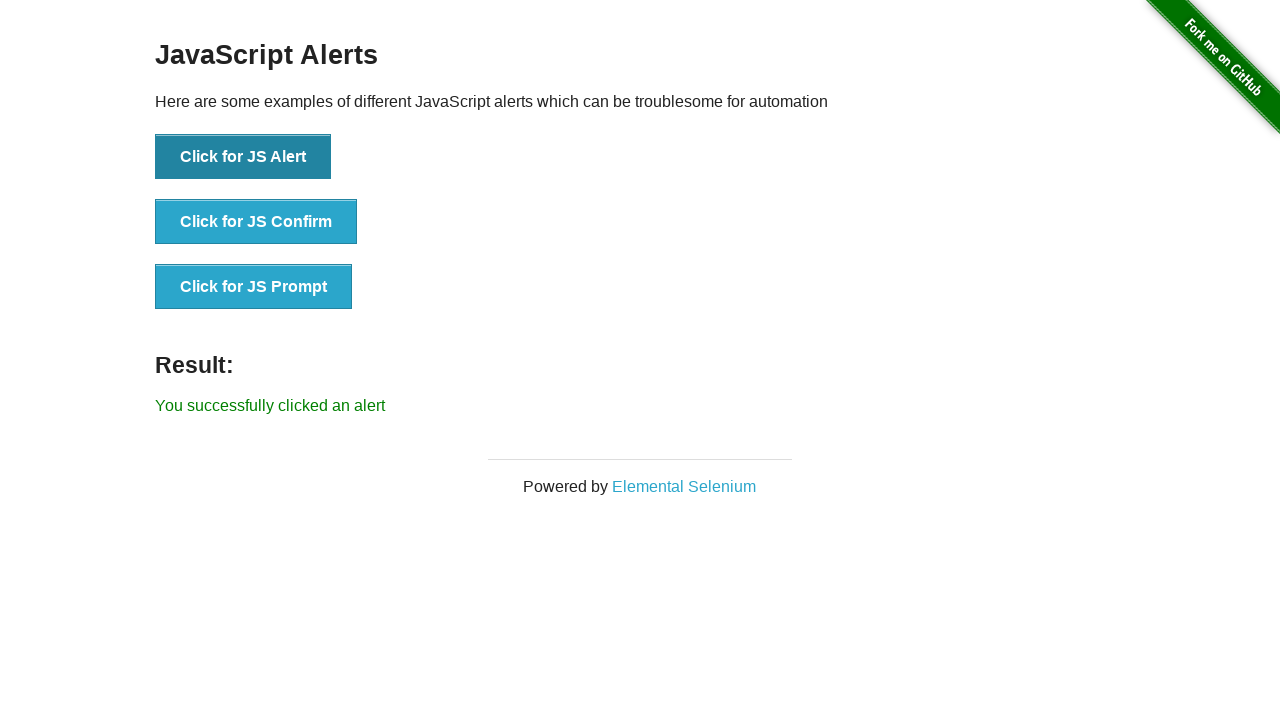

Clicked button to trigger JavaScript alert at (243, 157) on button[onclick='jsAlert()']
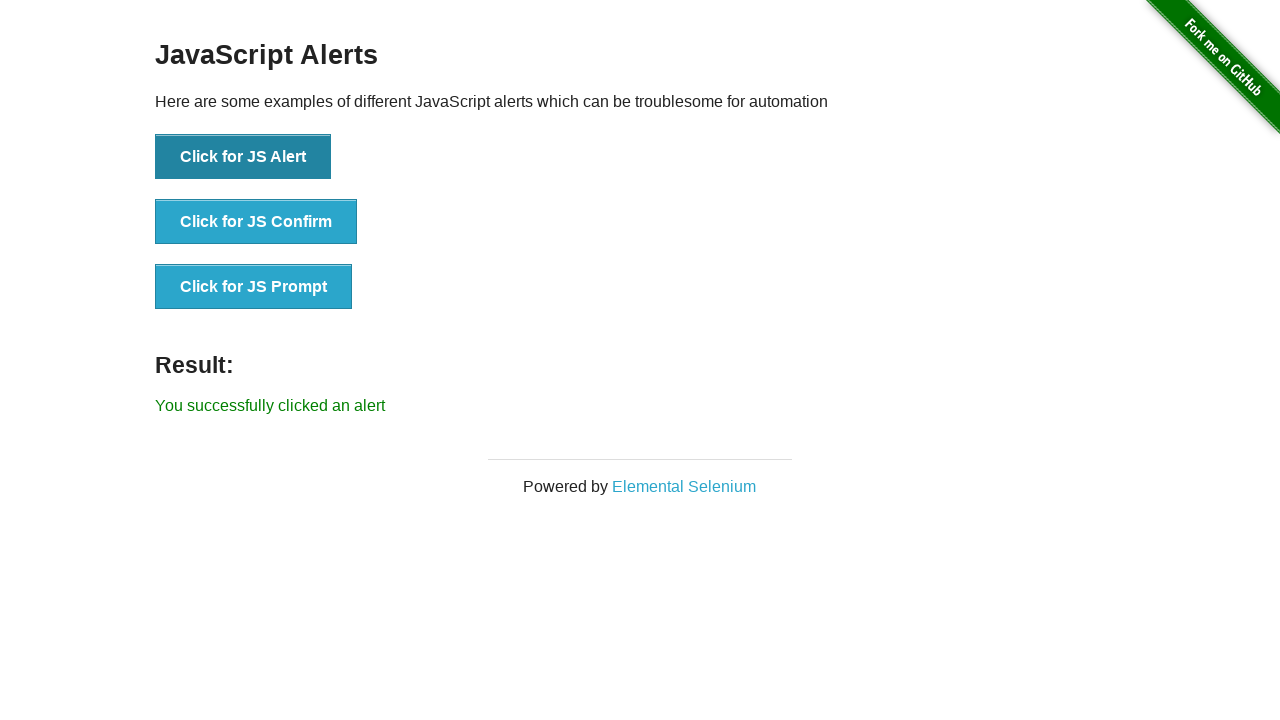

Result message element loaded
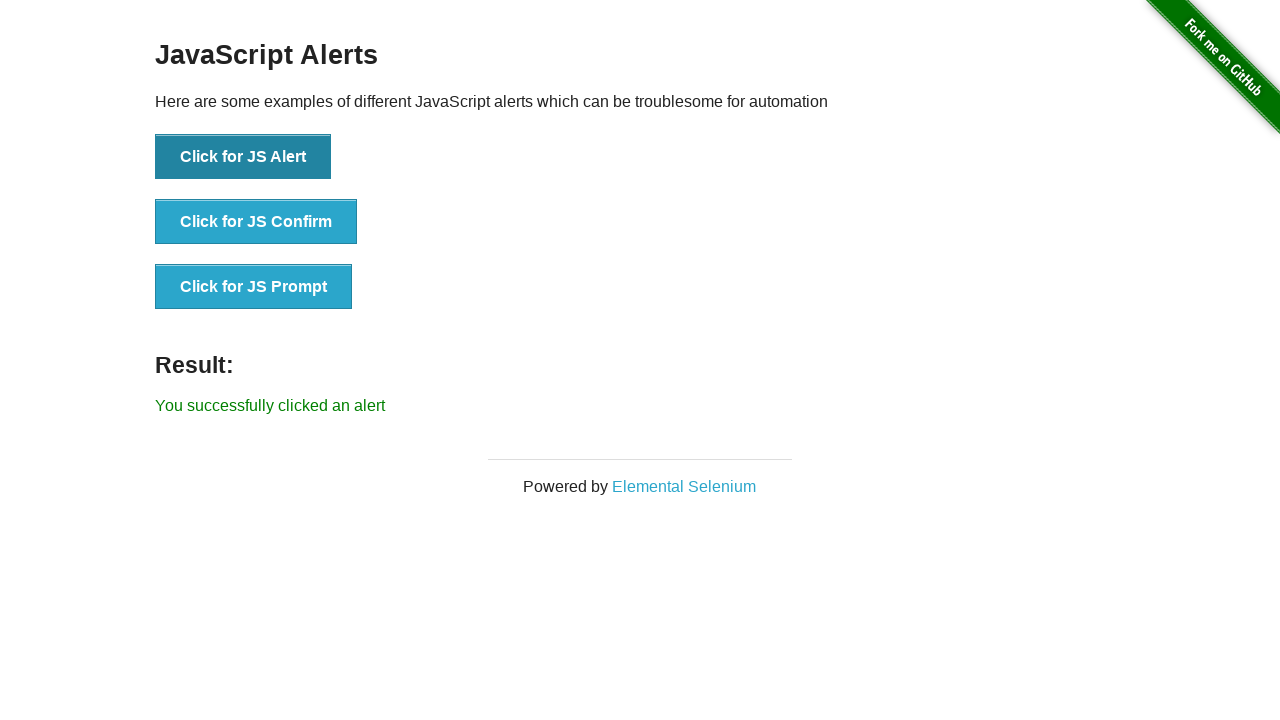

Verified result message is visible: True
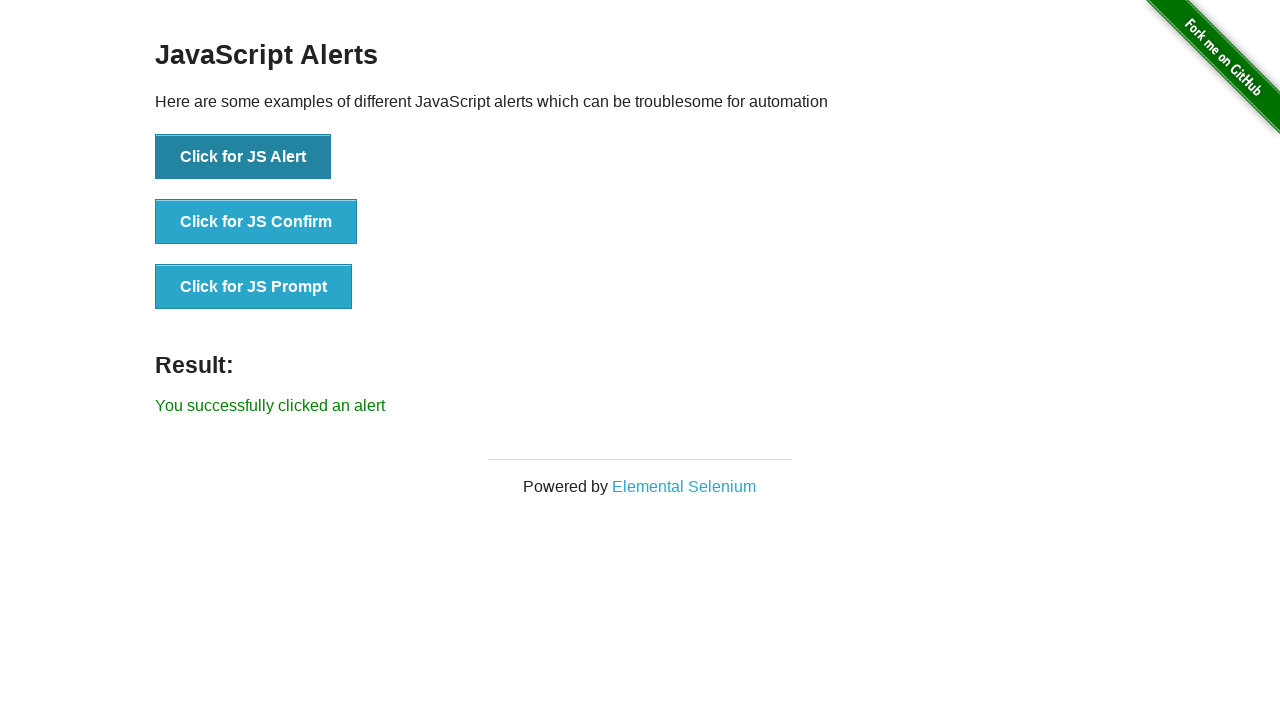

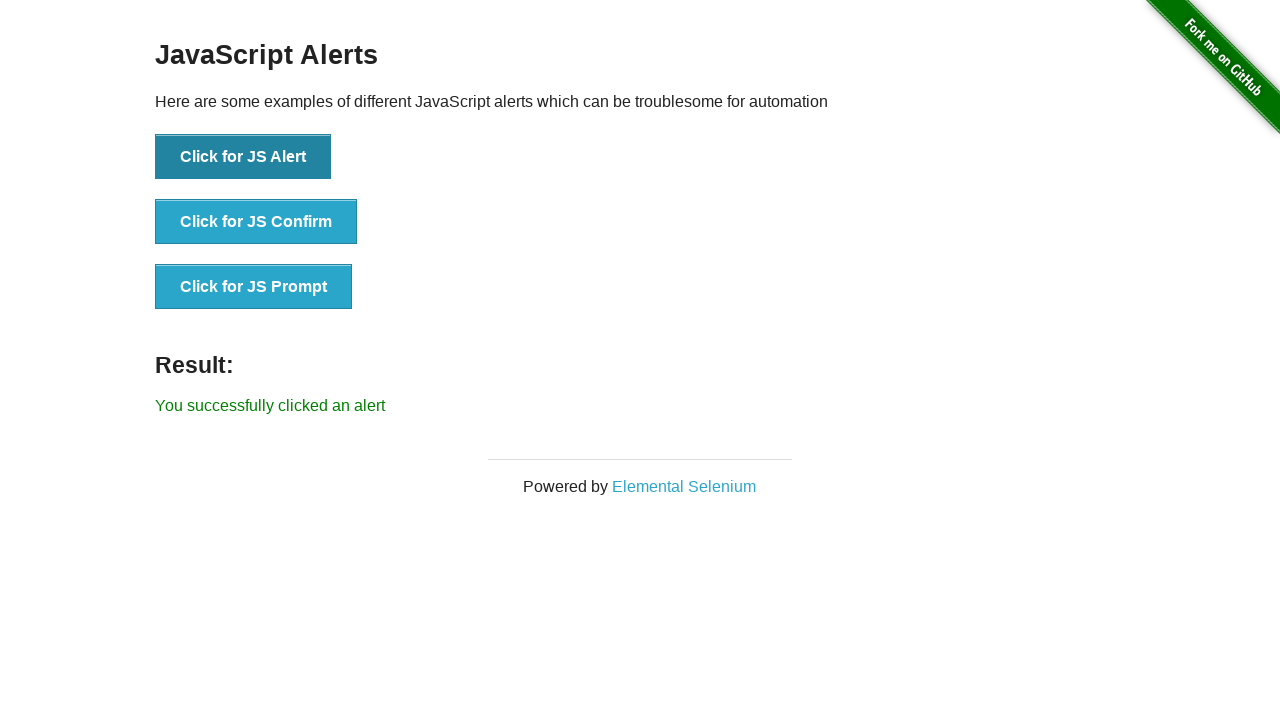